Tests that clicking the "Email" column header in table1 sorts the email addresses in ascending alphabetical order.

Starting URL: http://the-internet.herokuapp.com/tables

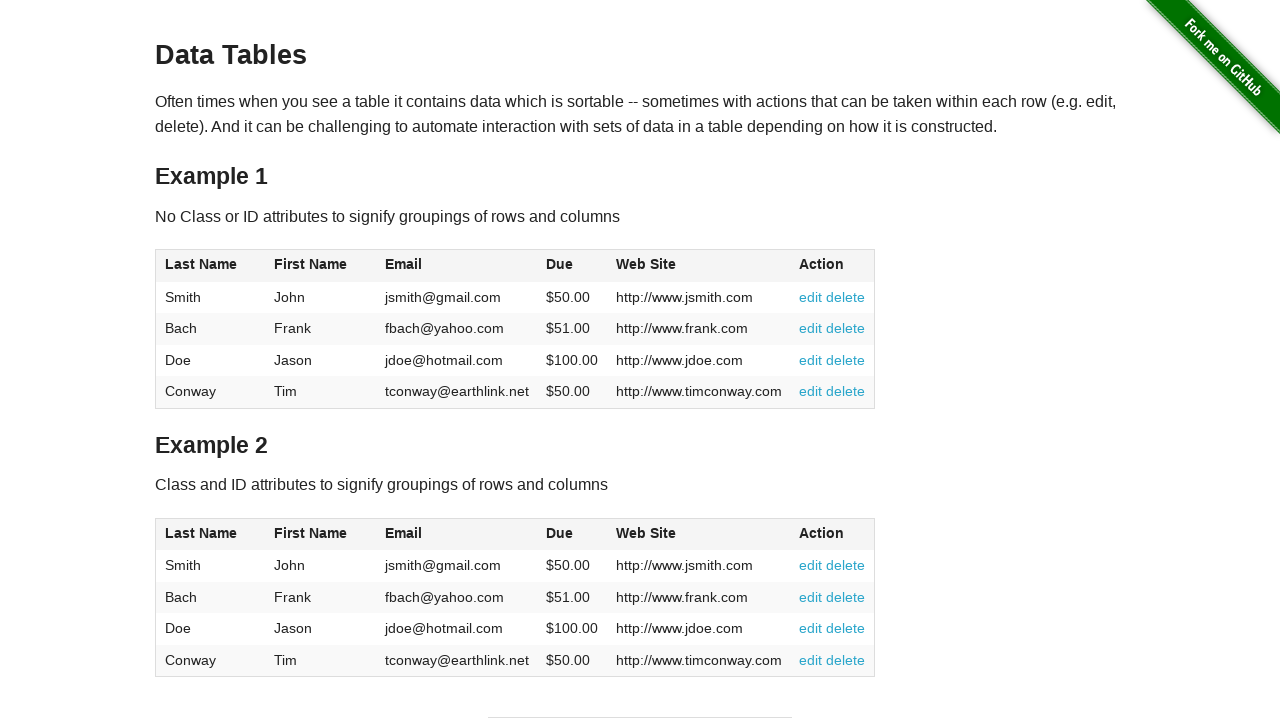

Clicked Email column header to sort at (457, 266) on #table1 thead tr th:nth-of-type(3)
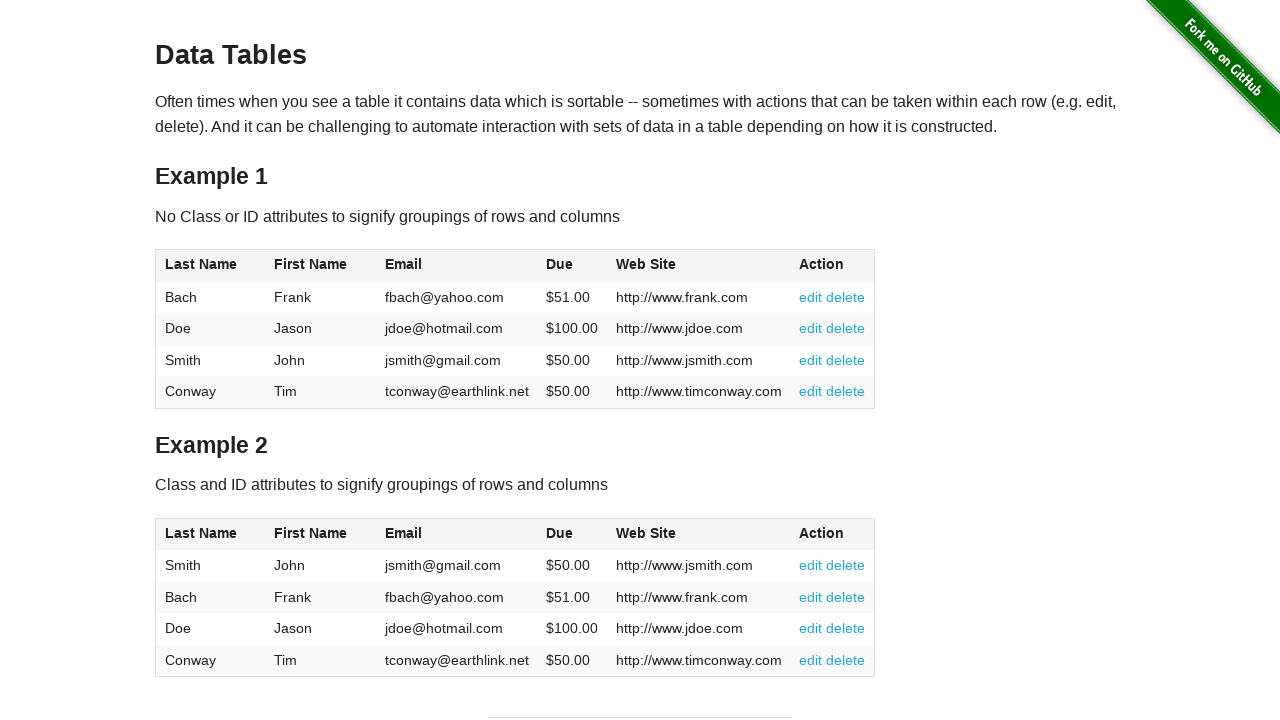

Waited for table data to load
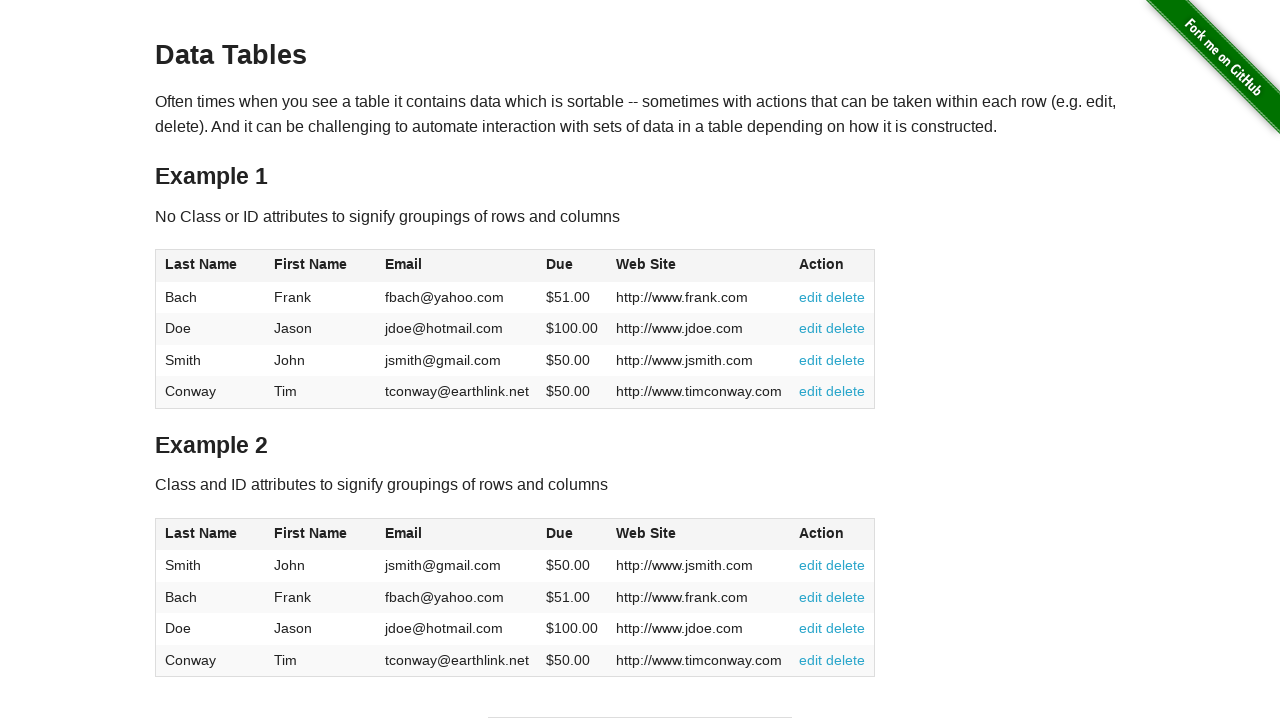

Retrieved all email cells from table
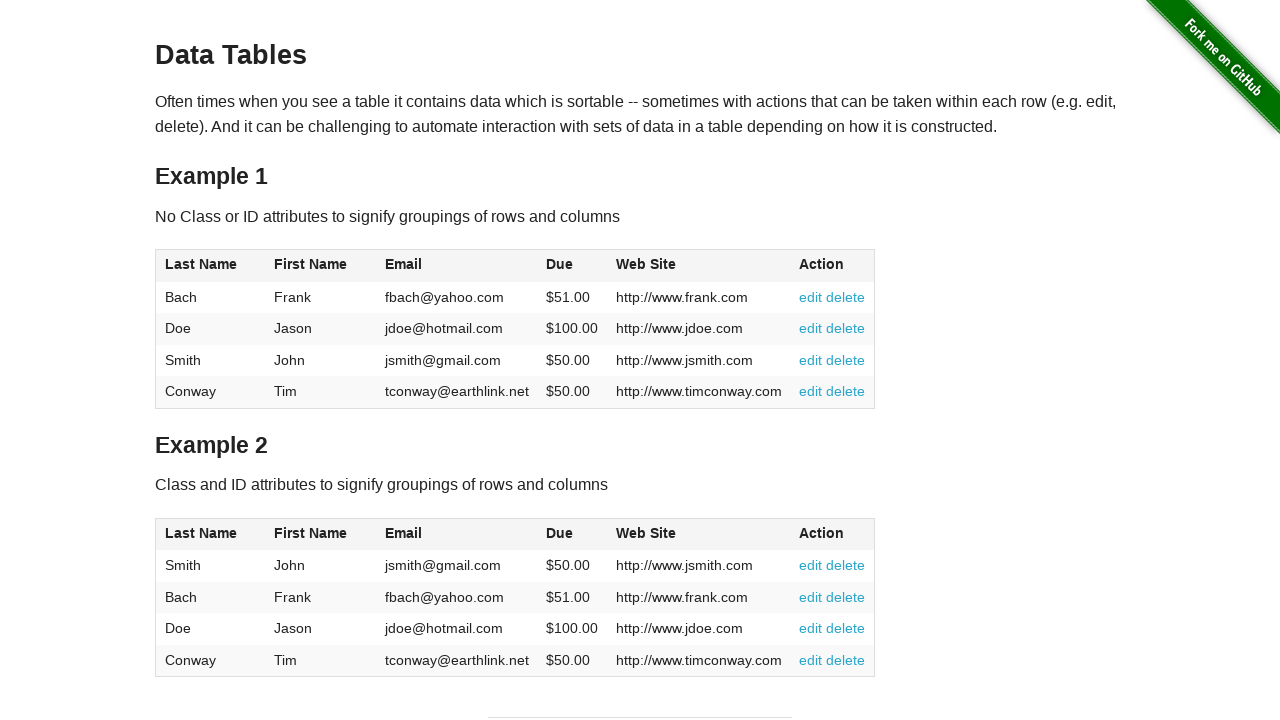

Extracted email text values from cells
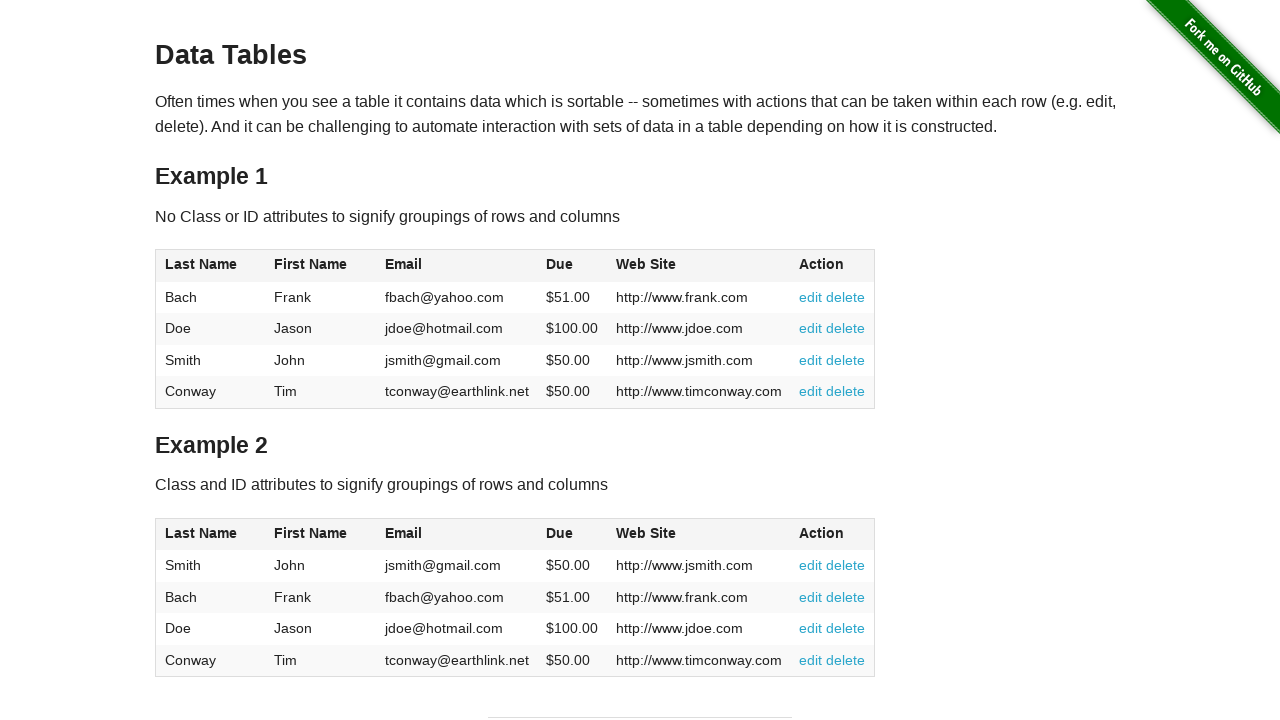

Verified email addresses are sorted in ascending alphabetical order
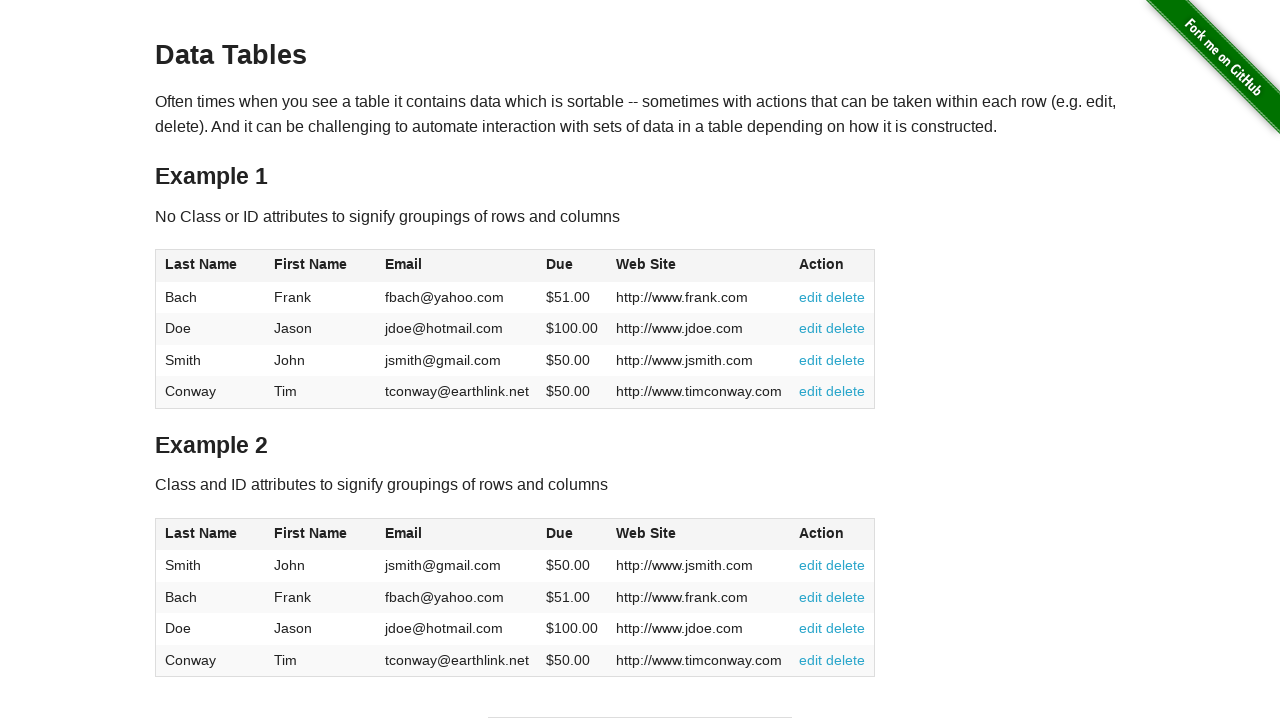

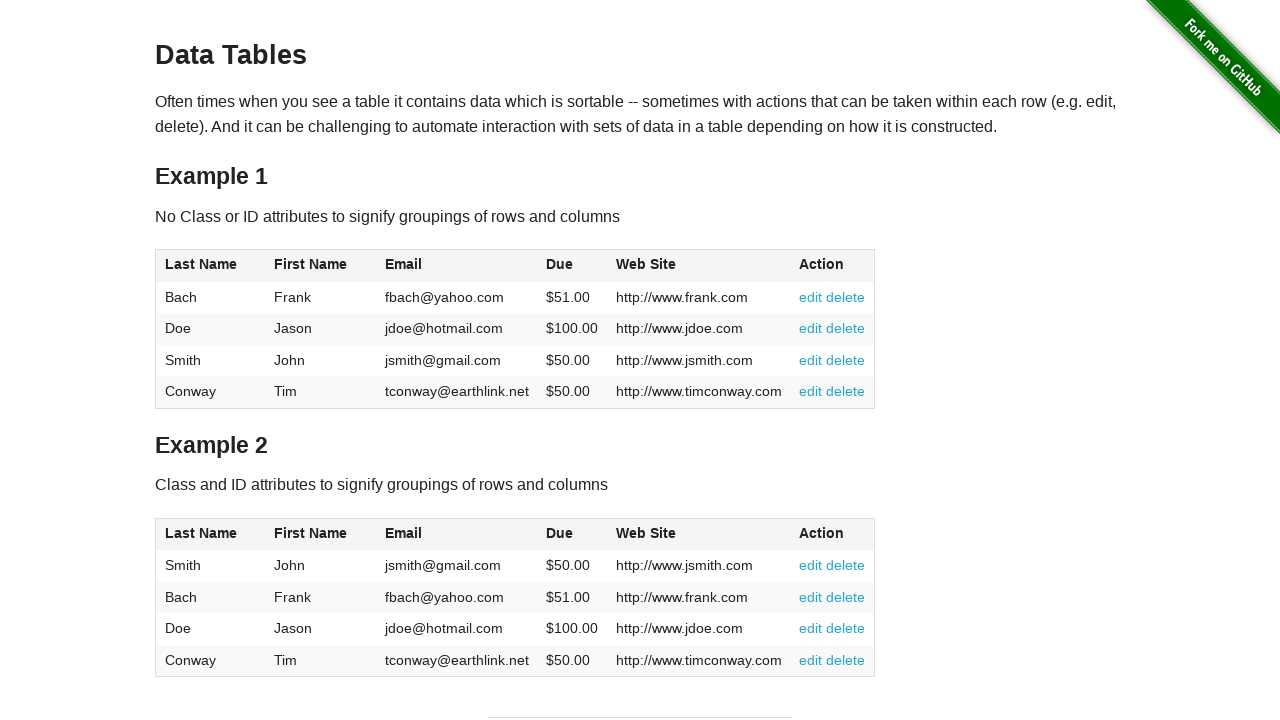